Tests a page with dynamic content by waiting for a button to become clickable and verifying the success message after clicking

Starting URL: http://suninjuly.github.io/wait2.html

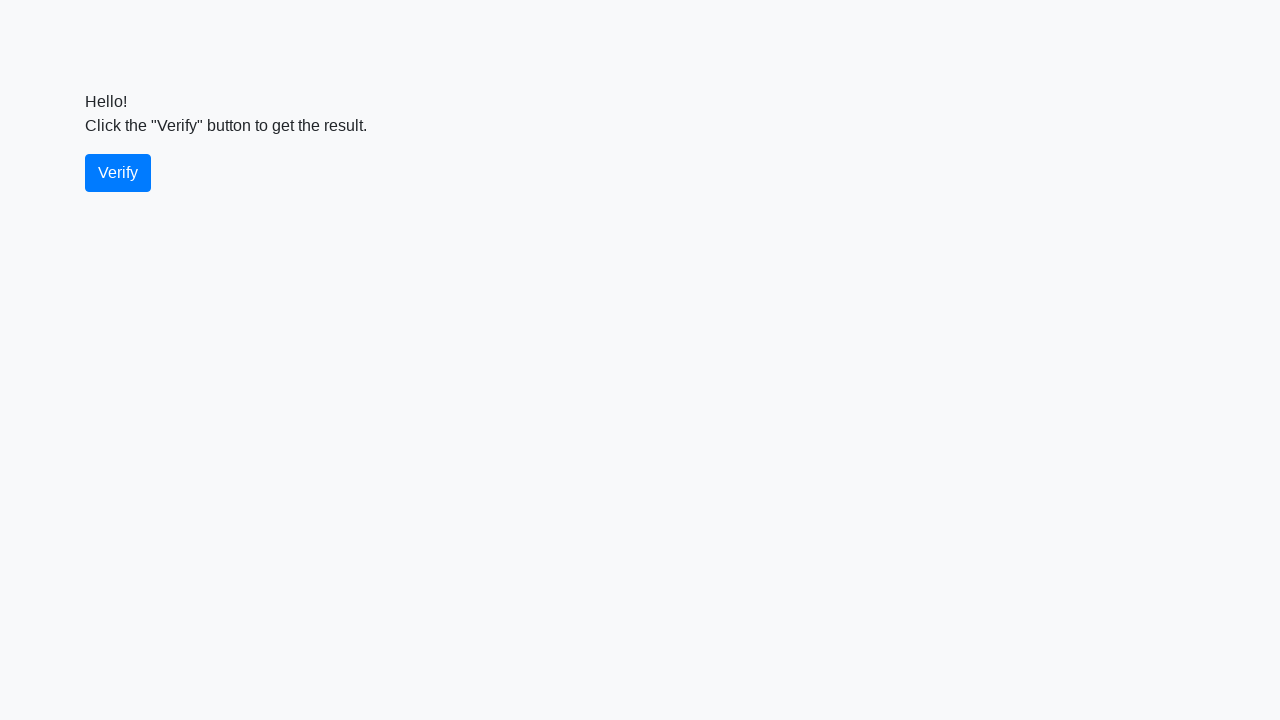

Waited for verify button to become visible
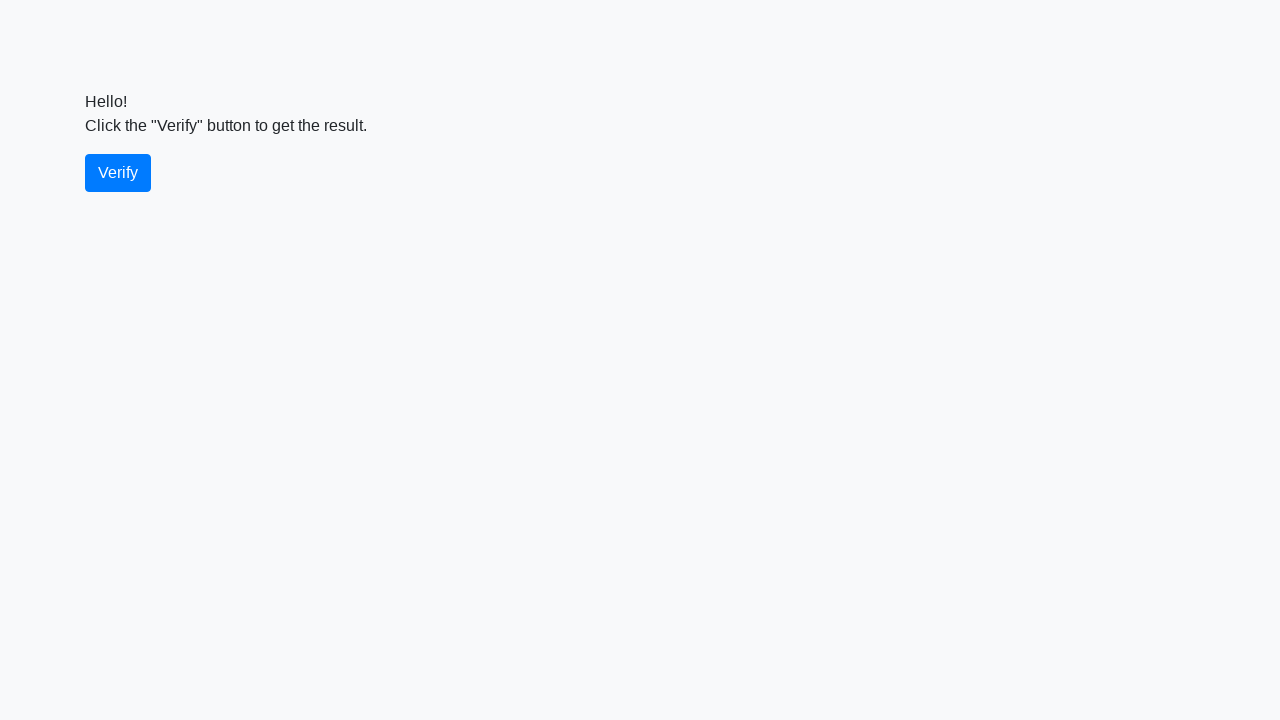

Clicked the verify button at (118, 173) on #verify
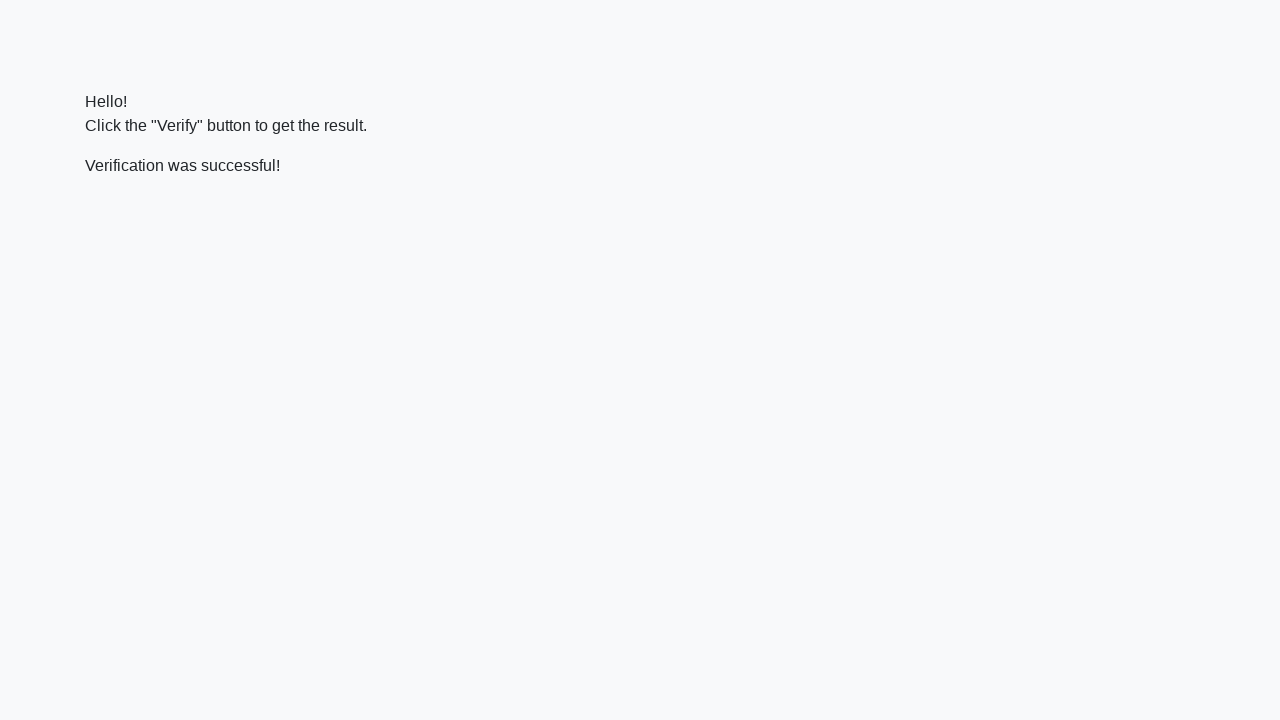

Success message appeared on the page
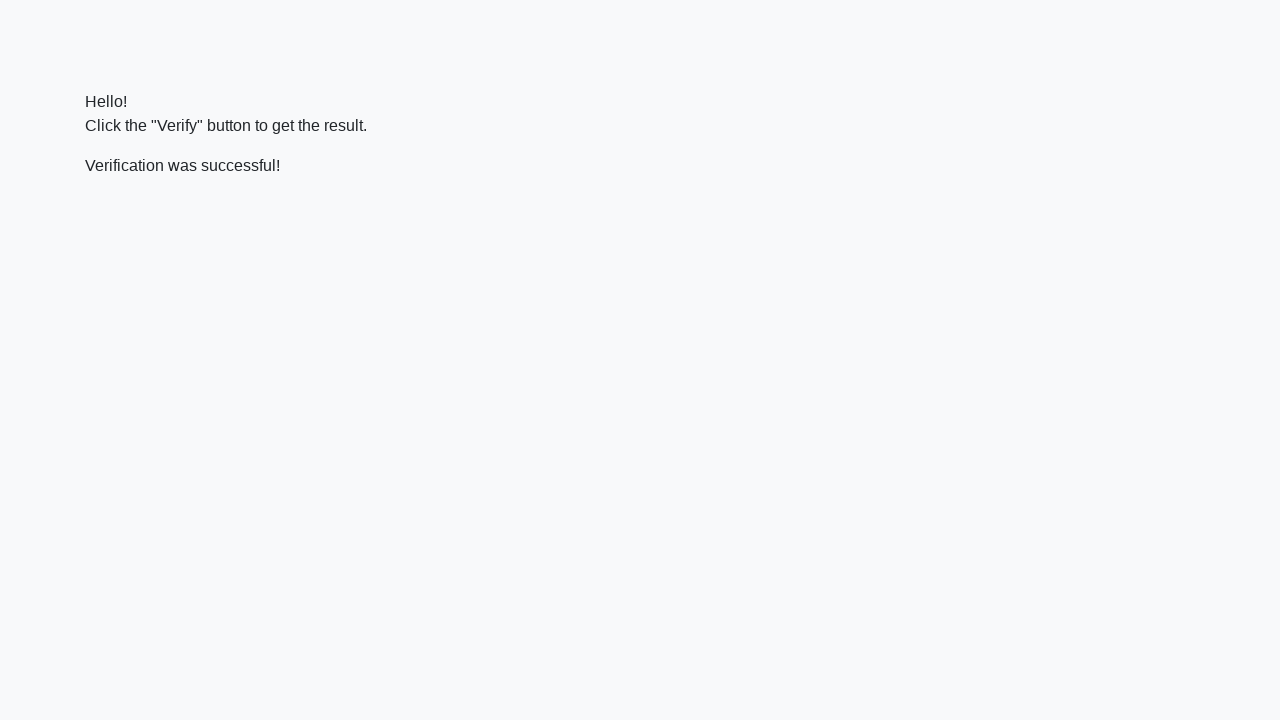

Retrieved success message text
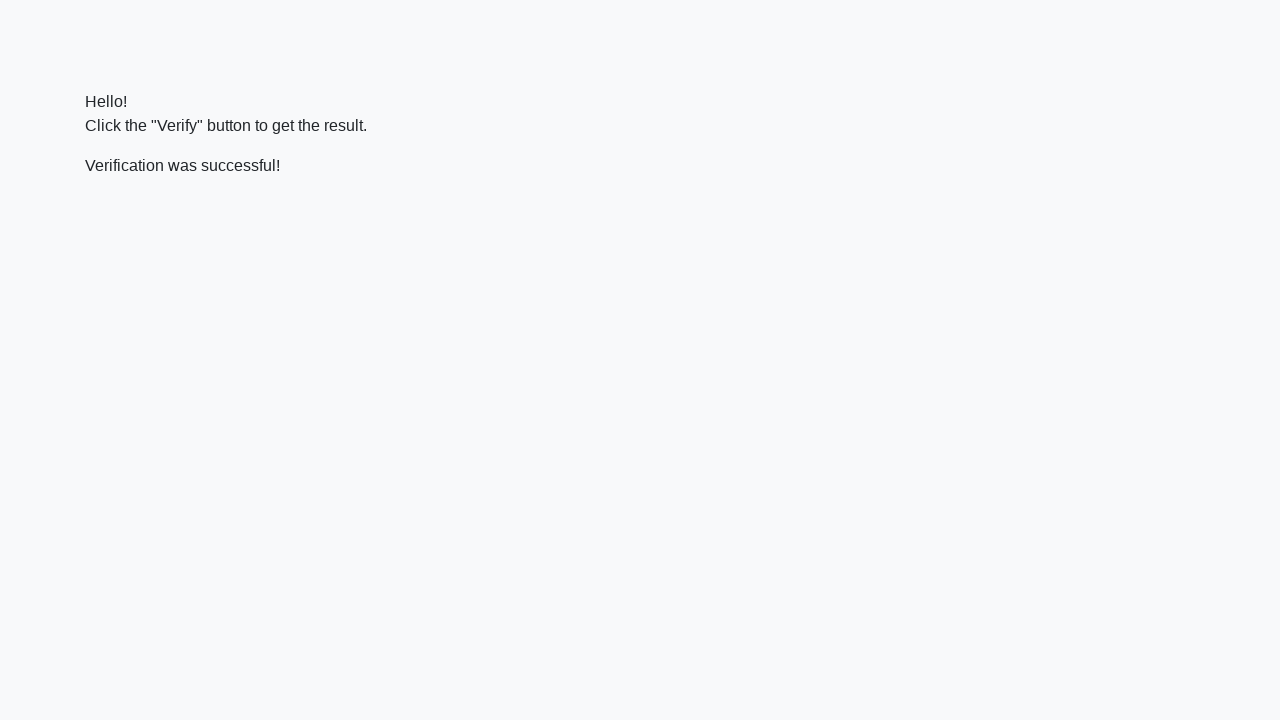

Verified that success message contains 'successful'
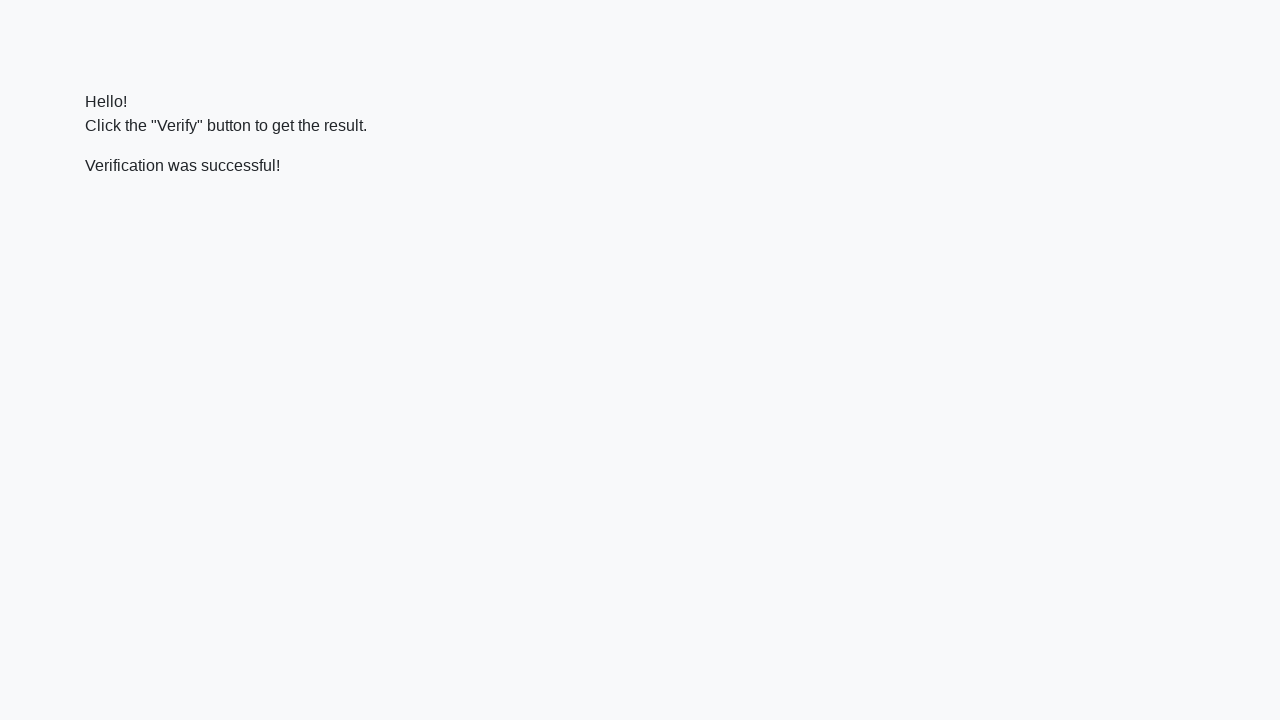

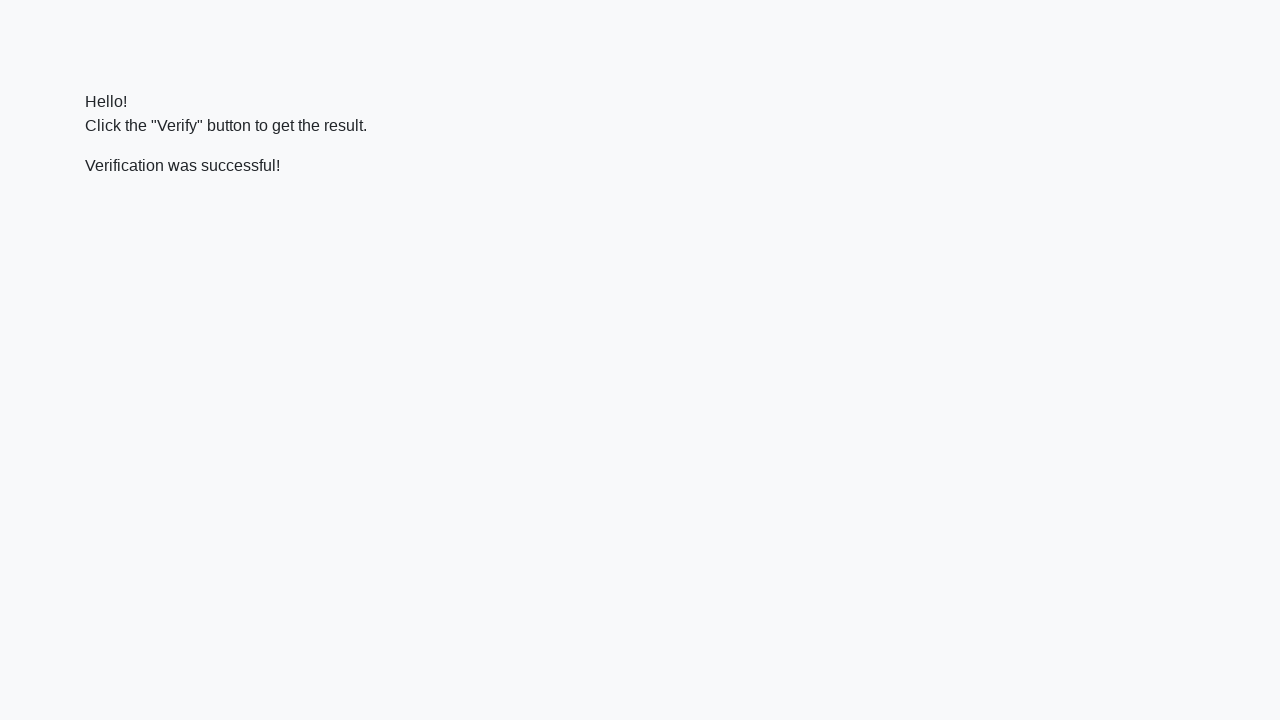